Tests the text box form on DemoQA by filling in name, email, current address, and permanent address fields, then submitting the form.

Starting URL: https://demoqa.com/text-box

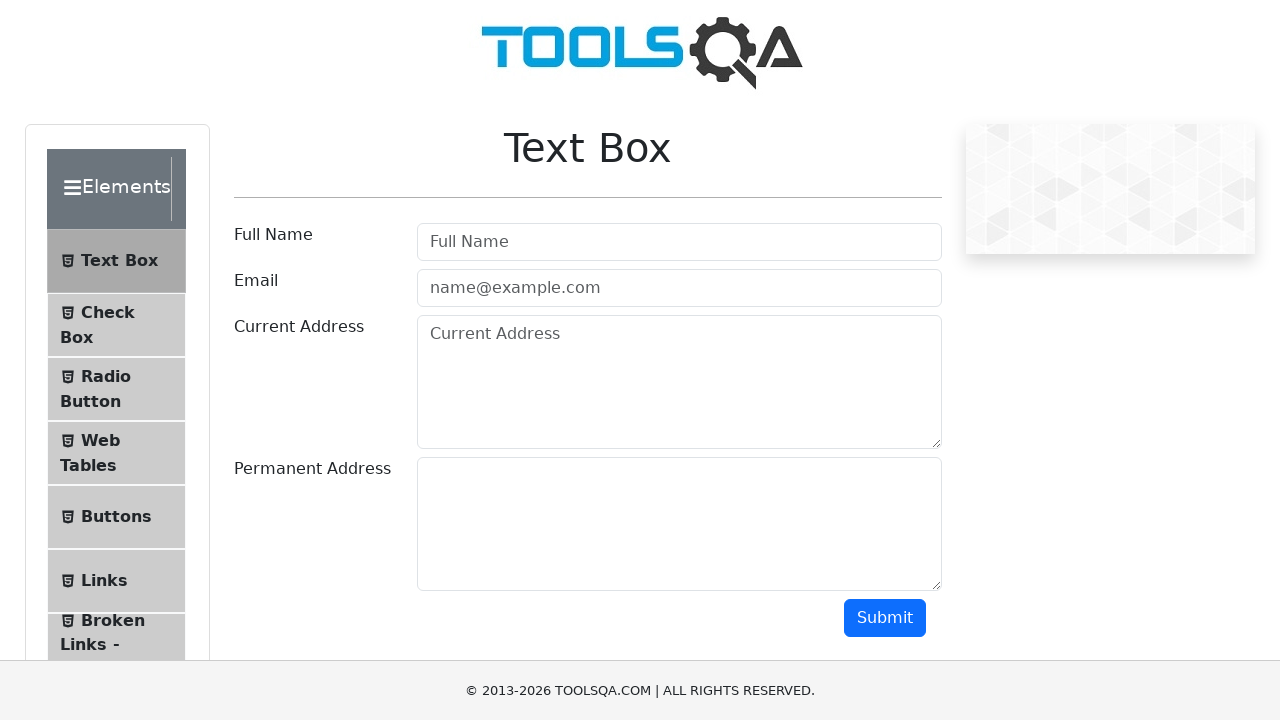

Filled Full Name field with 'Marcus Thompson' on input[type='text']
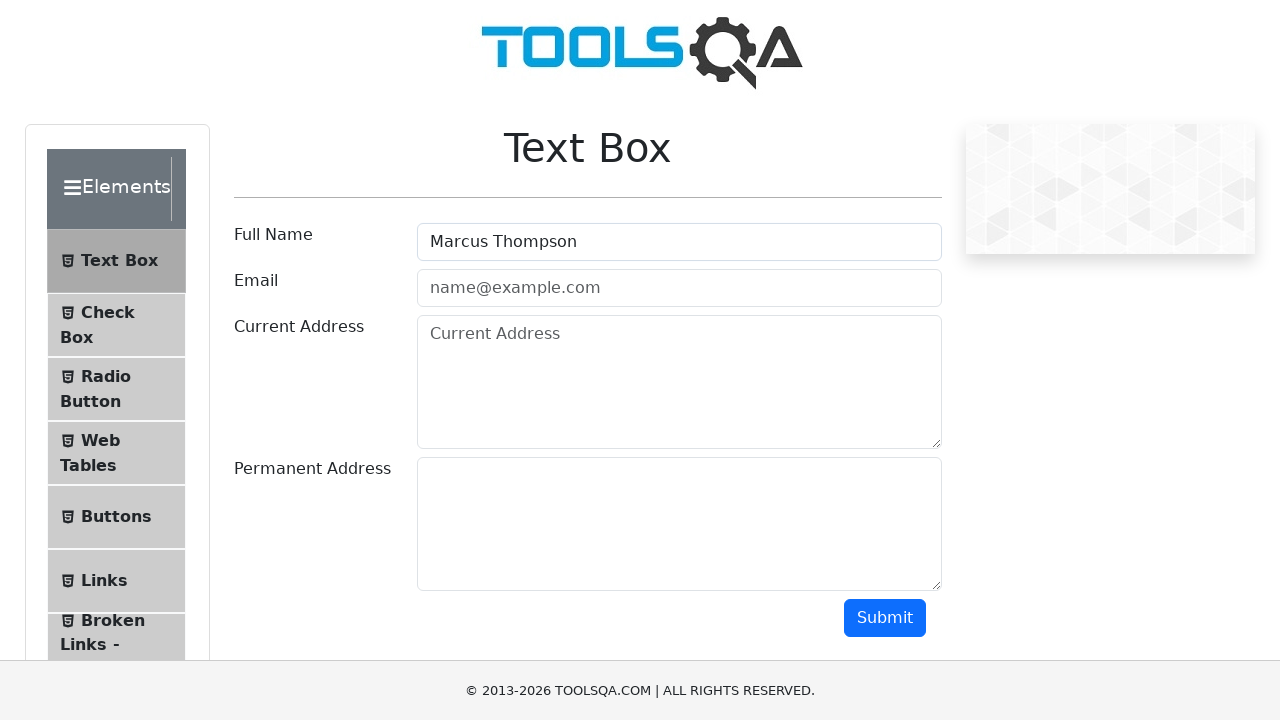

Filled Email field with 'marcus.thompson@testmail.com' on input[type='email']
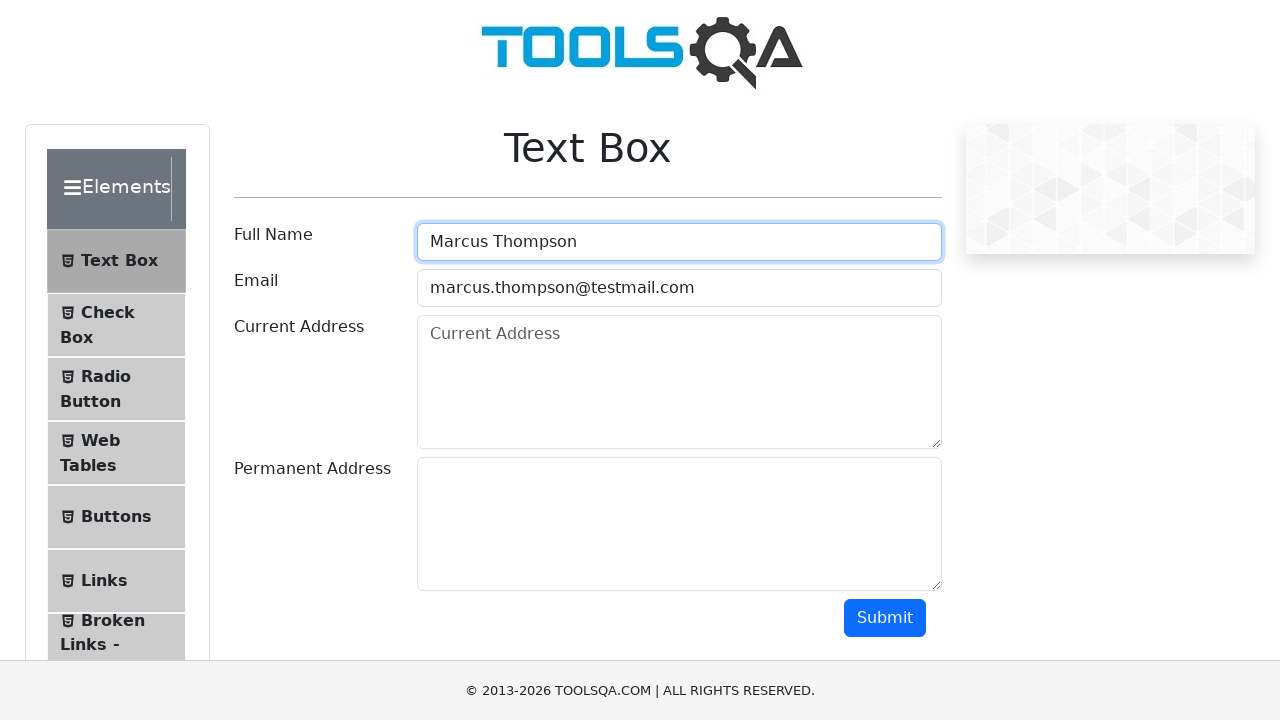

Filled Current Address field with '123 Oak Street, Portland' on textarea#currentAddress
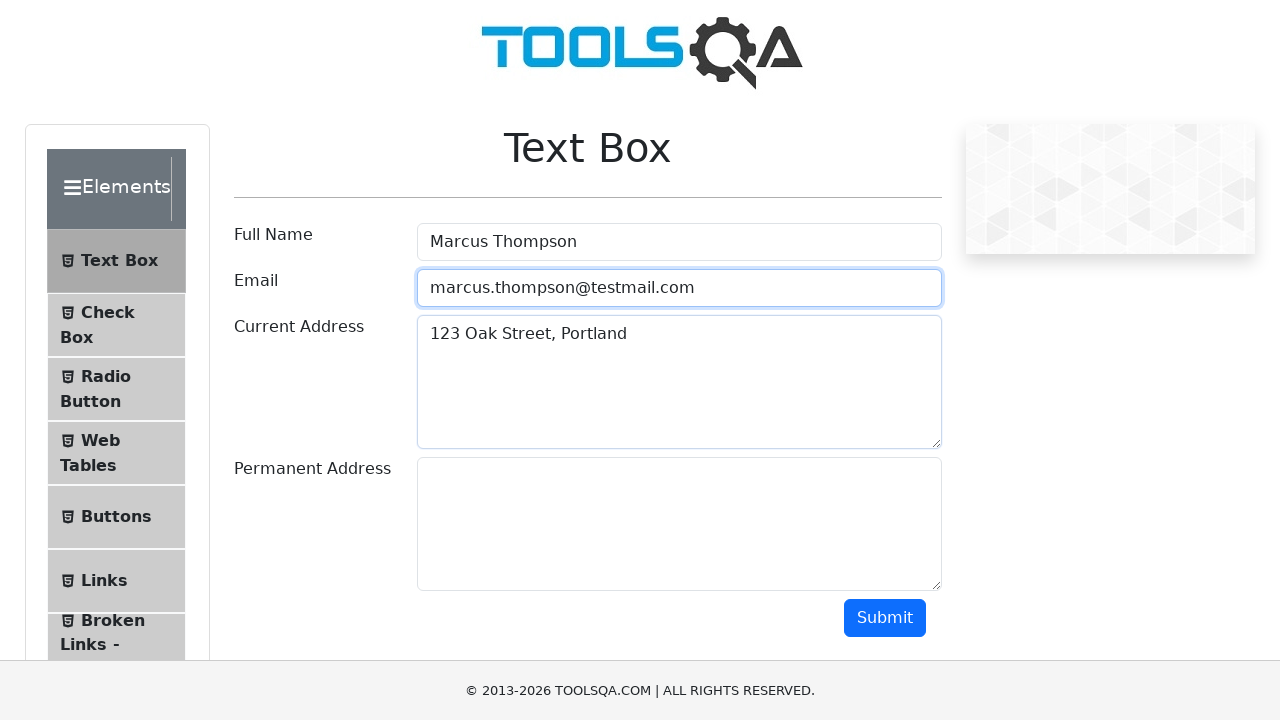

Filled Permanent Address field with '456 Pine Avenue, Seattle, WA' on textarea#permanentAddress
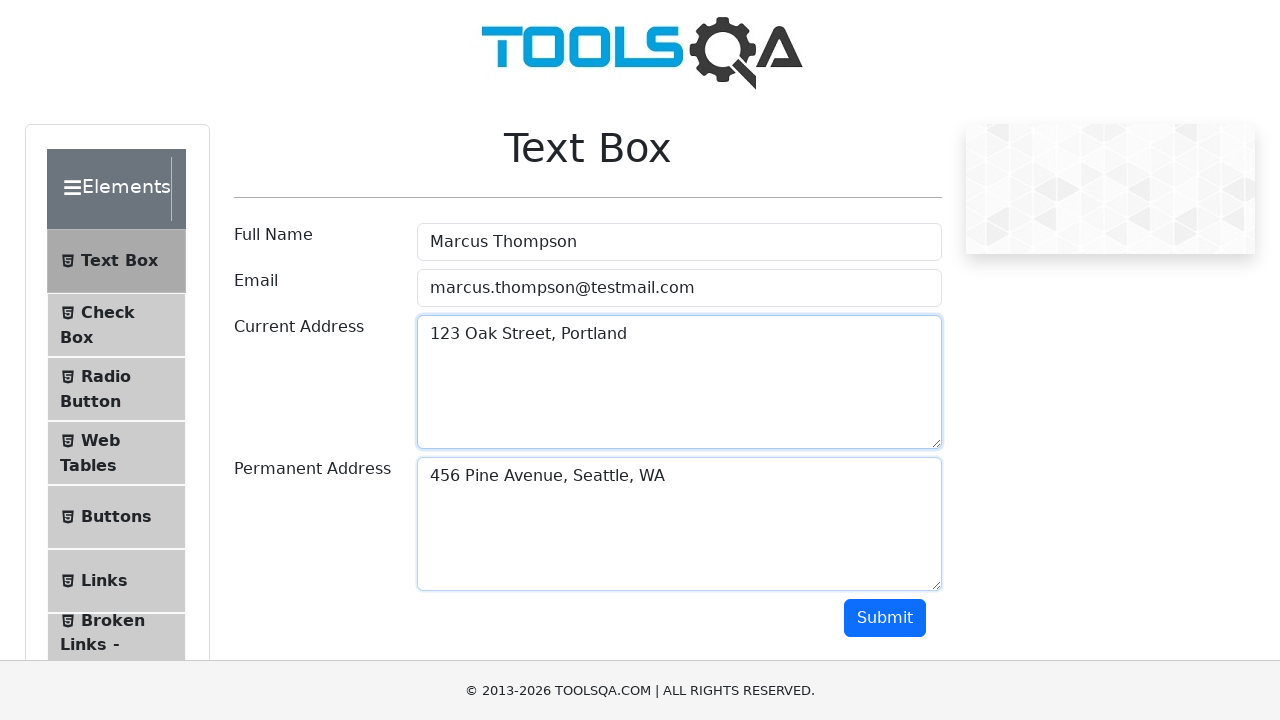

Clicked the Submit button at (885, 618) on #submit
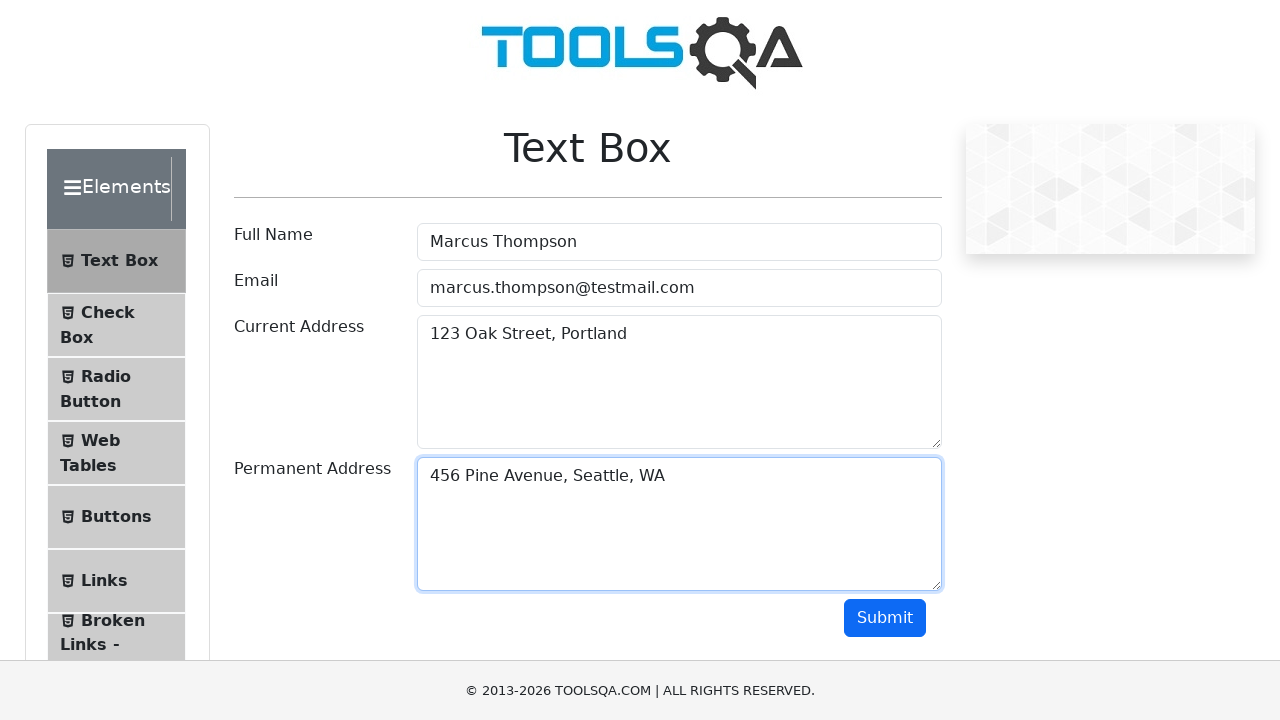

Form submission output appeared on the page
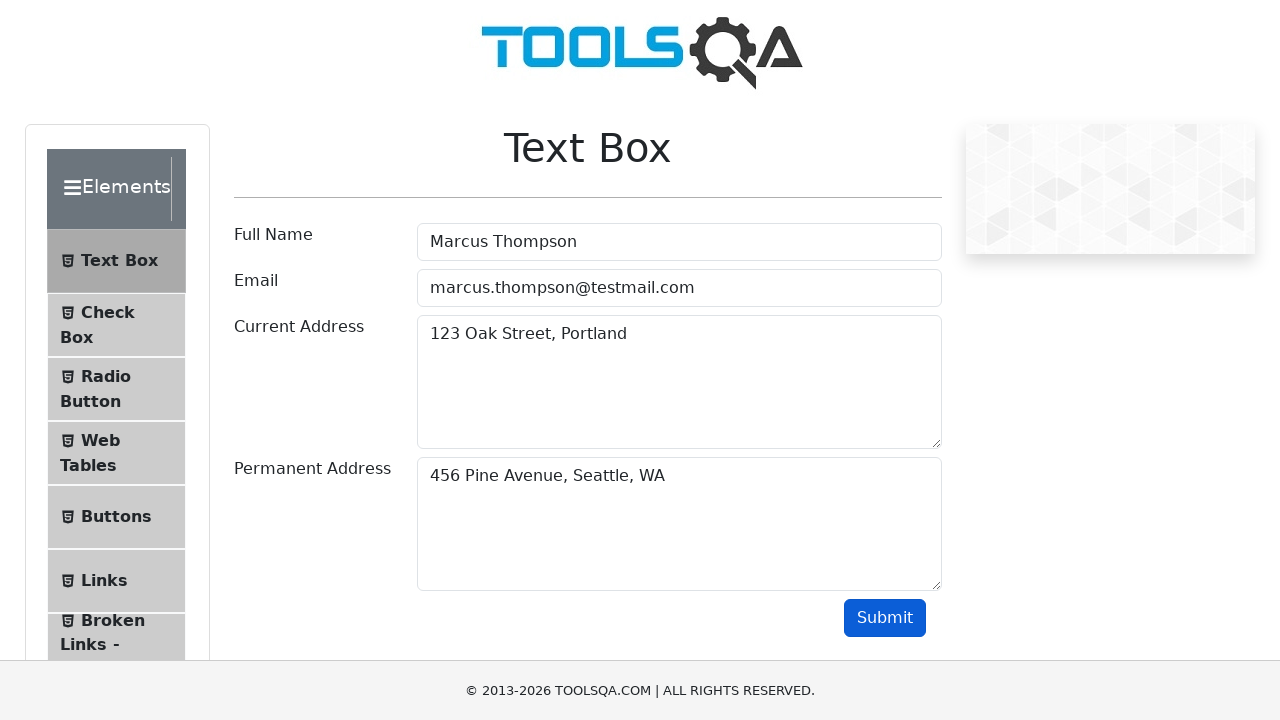

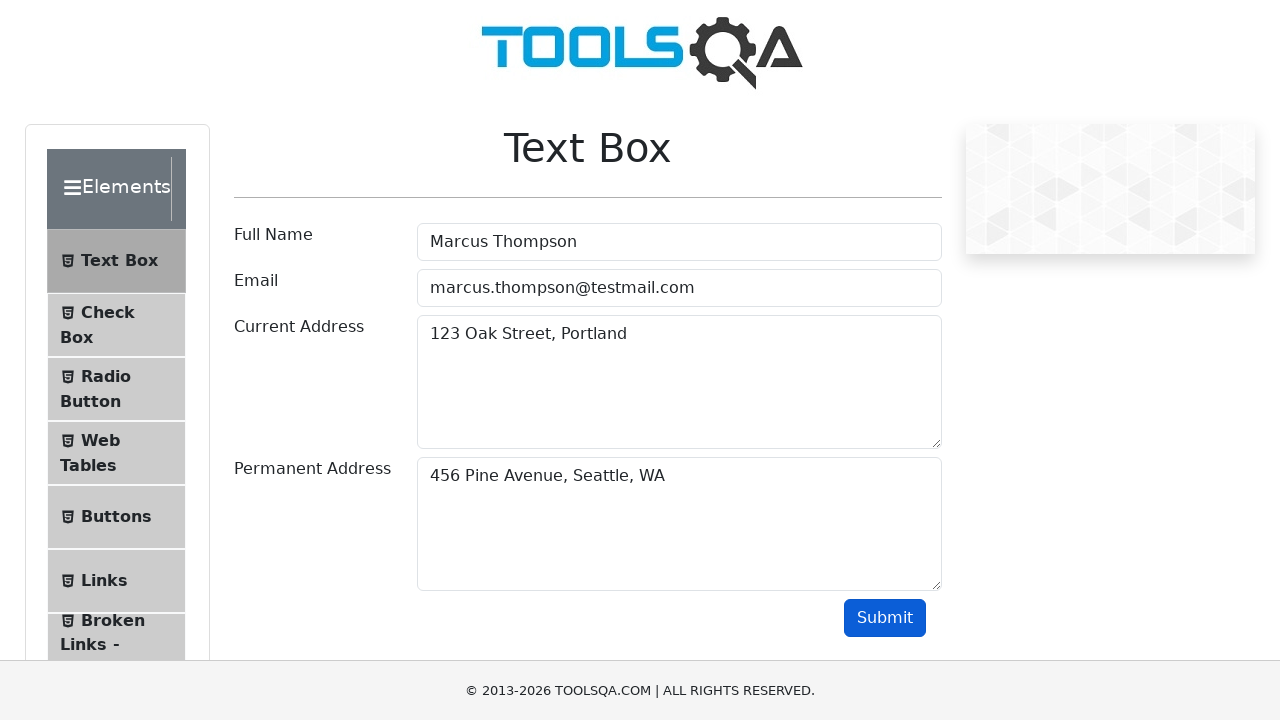